Navigates to a Selenium course content page, expands a section, right-clicks on a CTS Interview Question link, and navigates the context menu using keyboard actions

Starting URL: http://greenstech.in/selenium-course-content.html

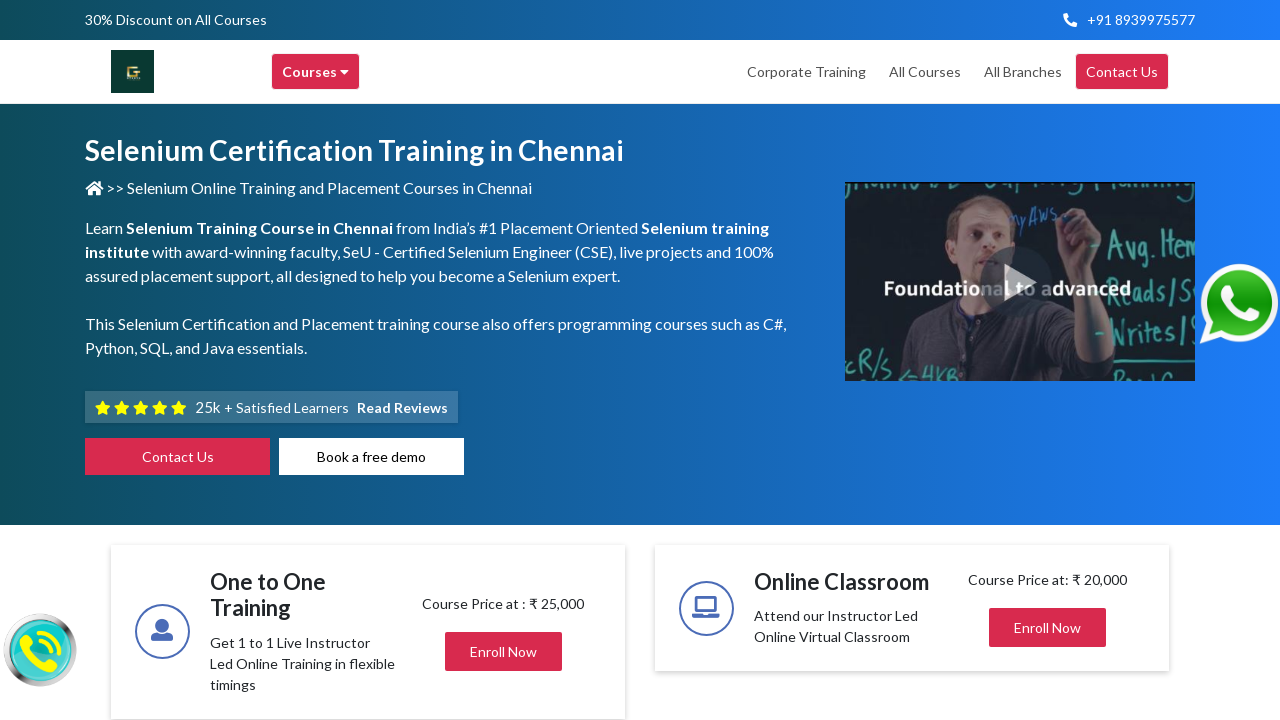

Navigated to Selenium course content page
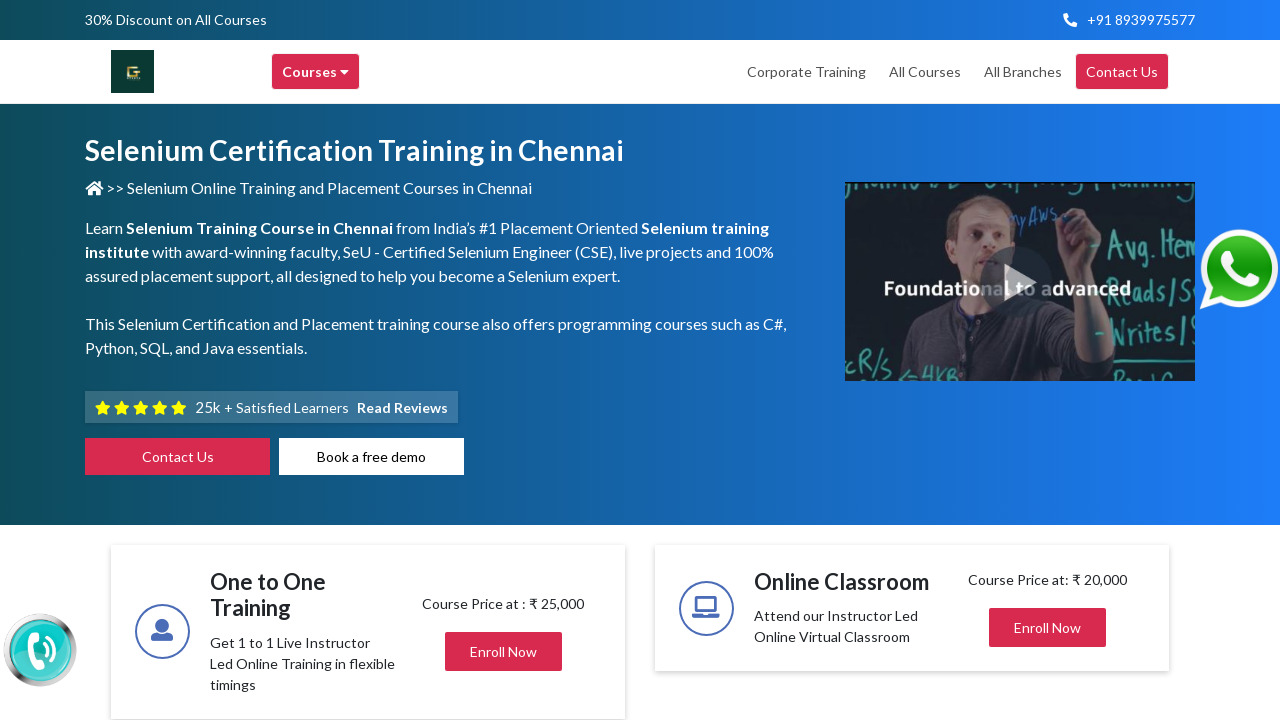

Clicked to expand section with heading20 at (1048, 361) on div#heading20
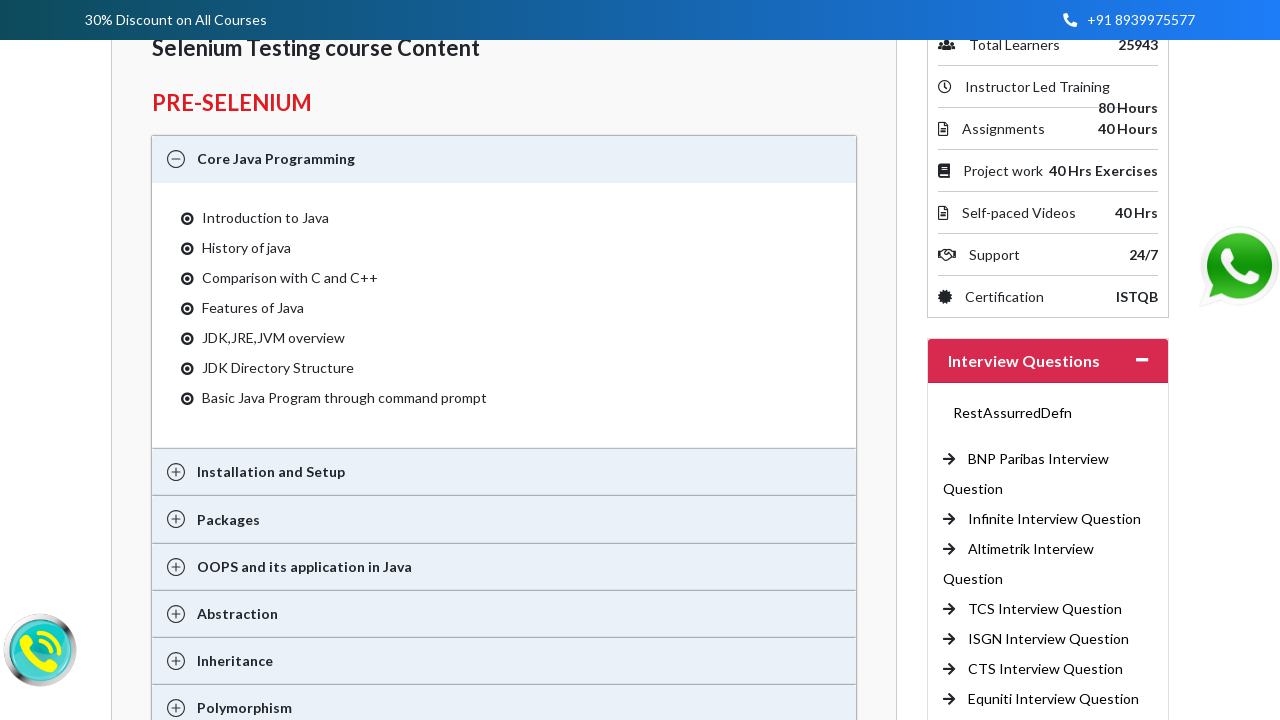

Right-clicked on CTS Interview Question link at (1046, 669) on a:text('CTS Interview Question')
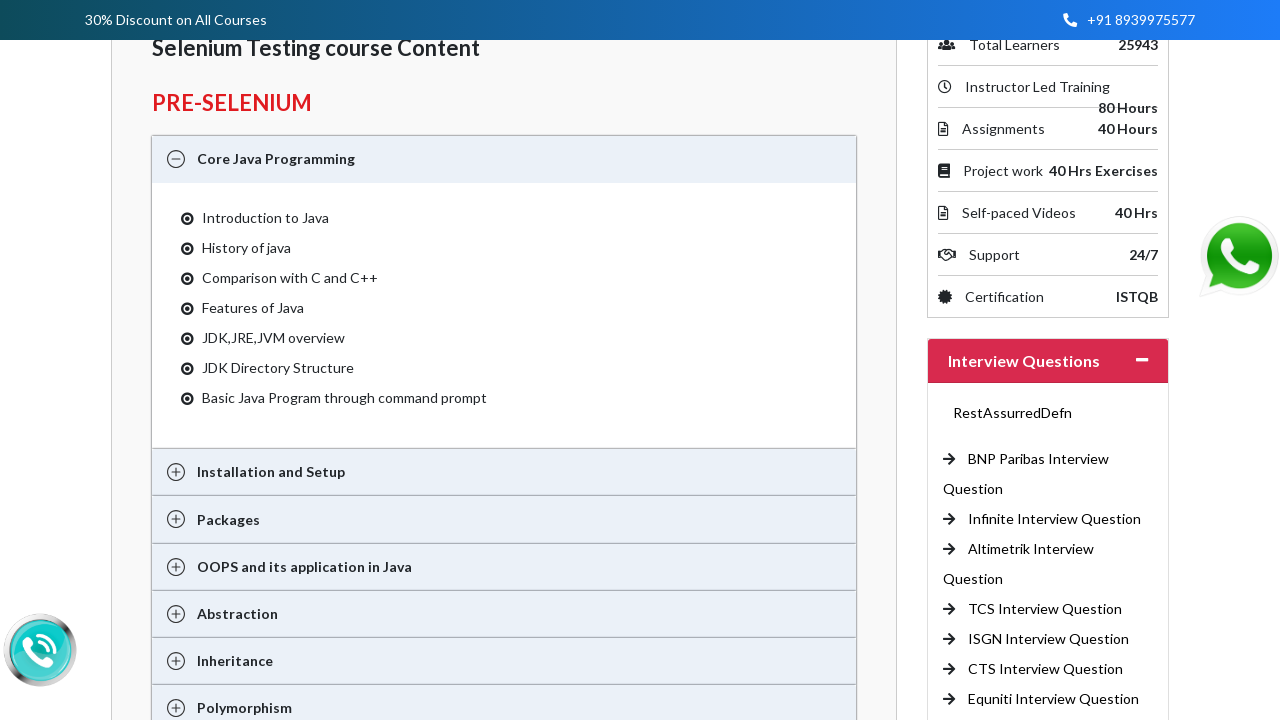

Pressed ArrowDown once in context menu
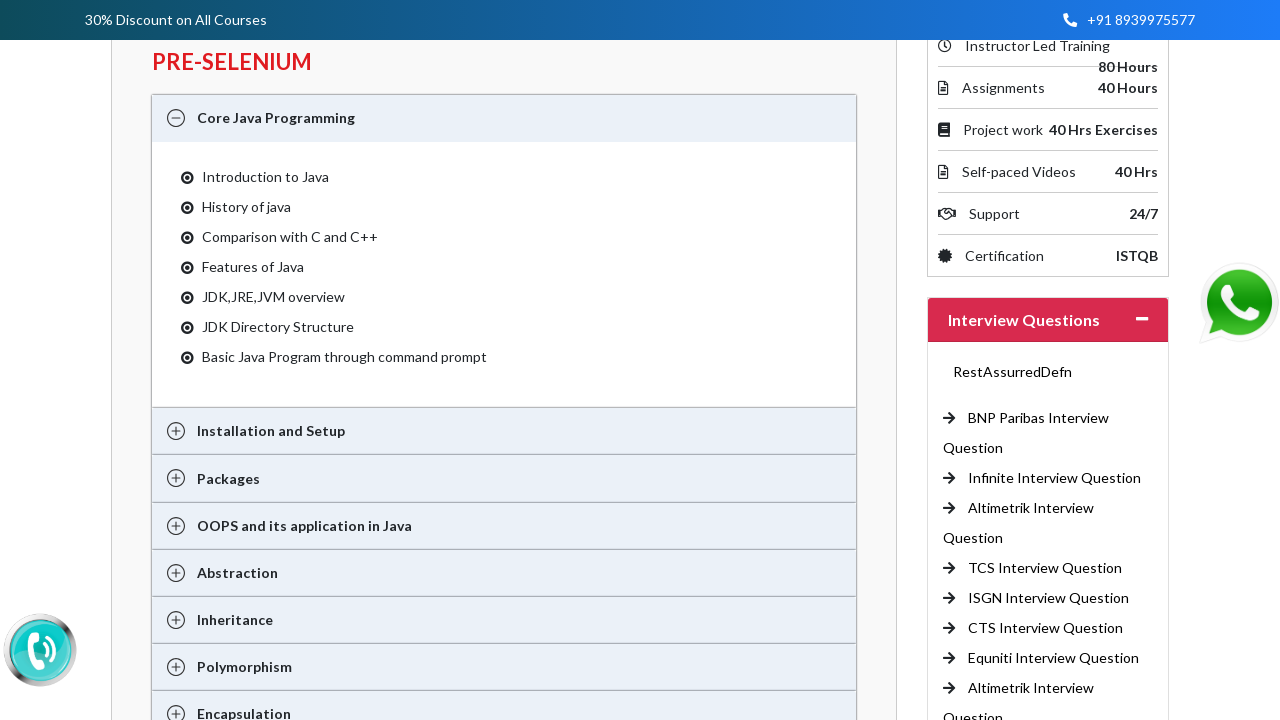

Pressed ArrowDown second time in context menu
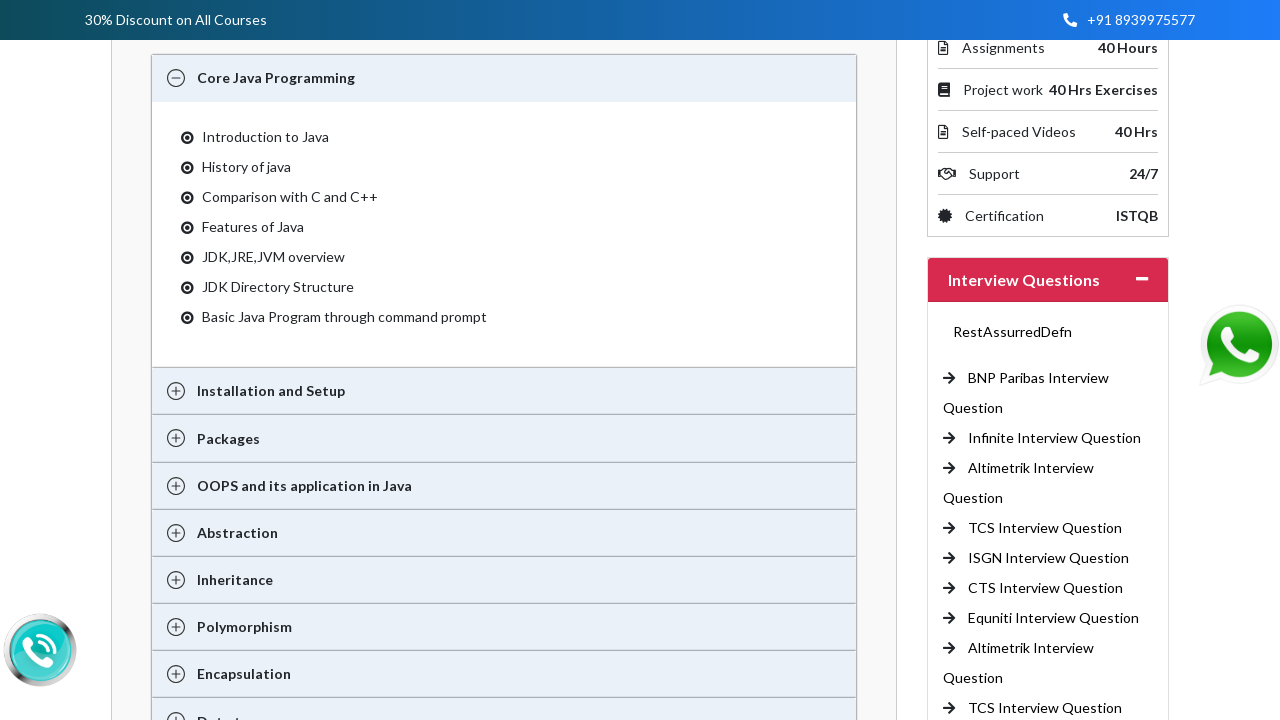

Pressed Enter to select context menu option
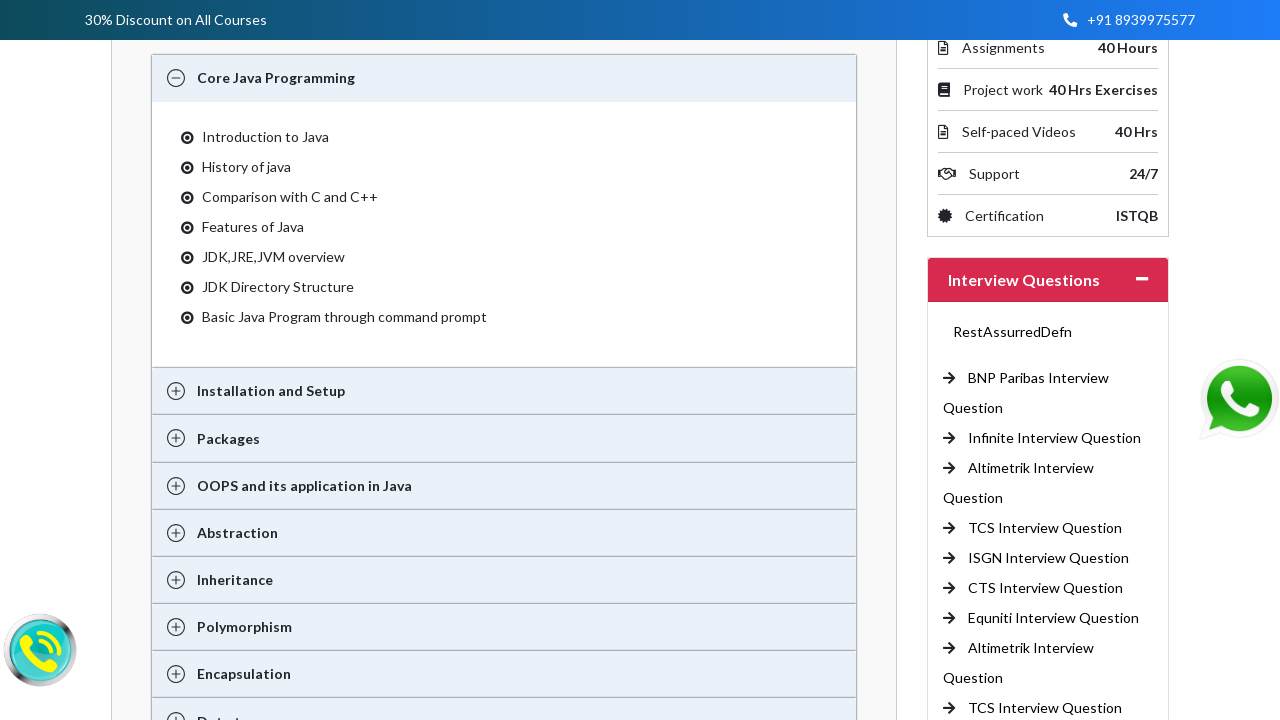

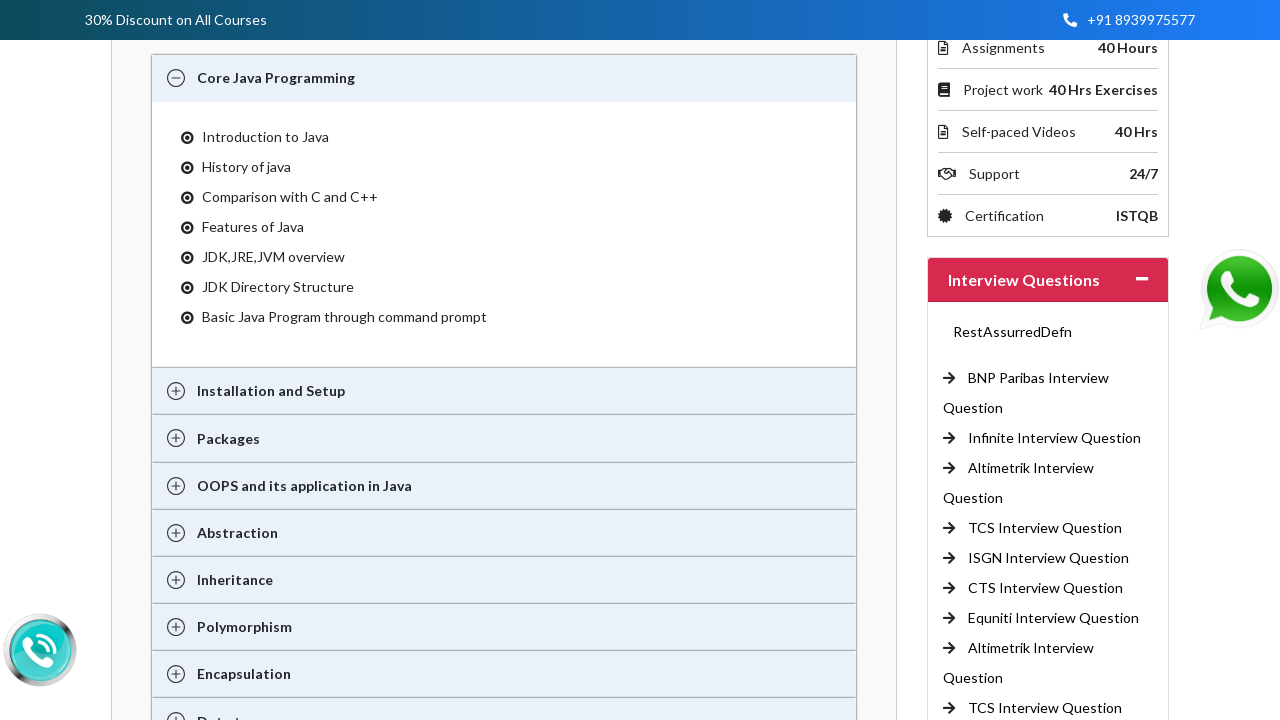